Navigates to example.com and modifies the h1 element's text content using DOM manipulation, then verifies the change

Starting URL: https://example.com

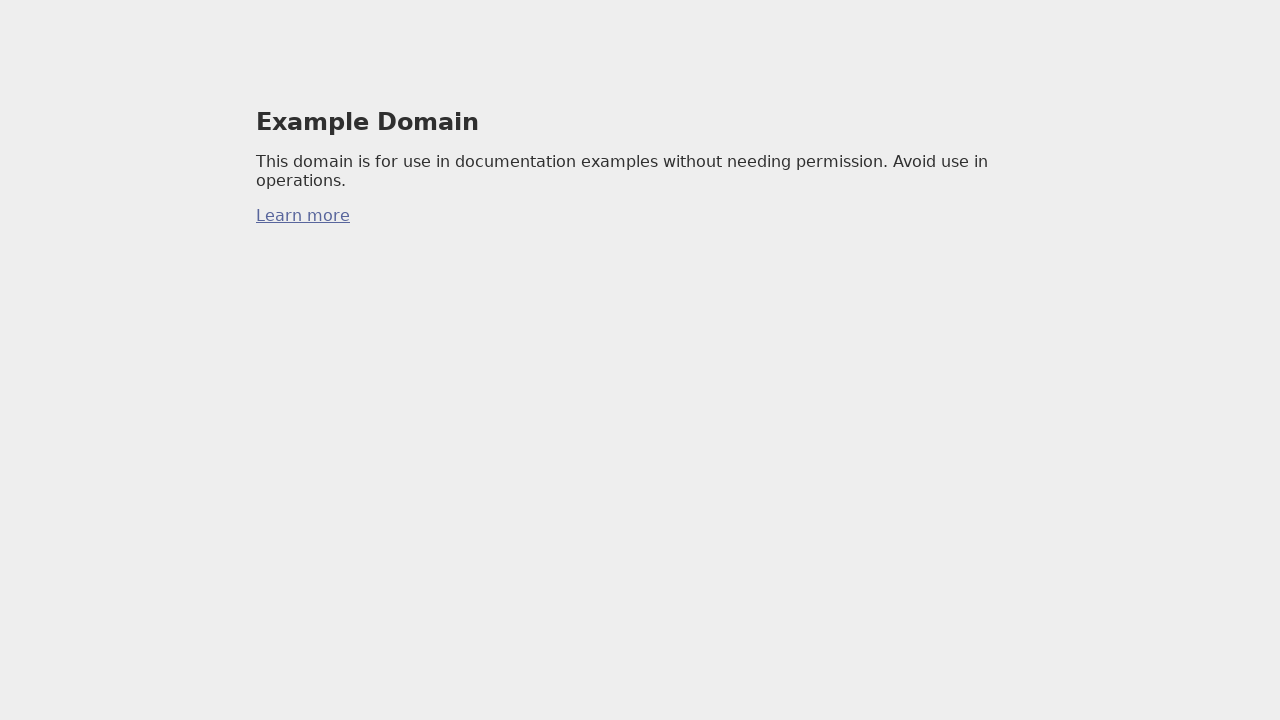

Navigated to https://example.com
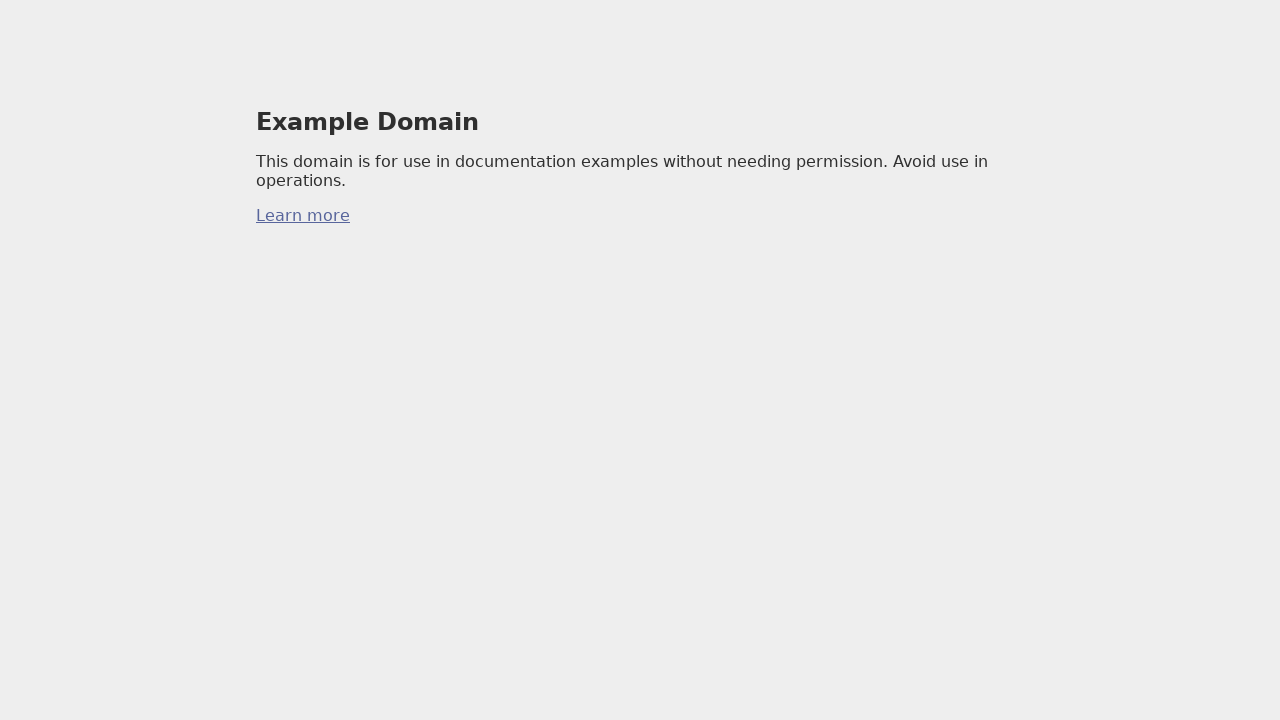

Modified h1 element text content using DOM manipulation
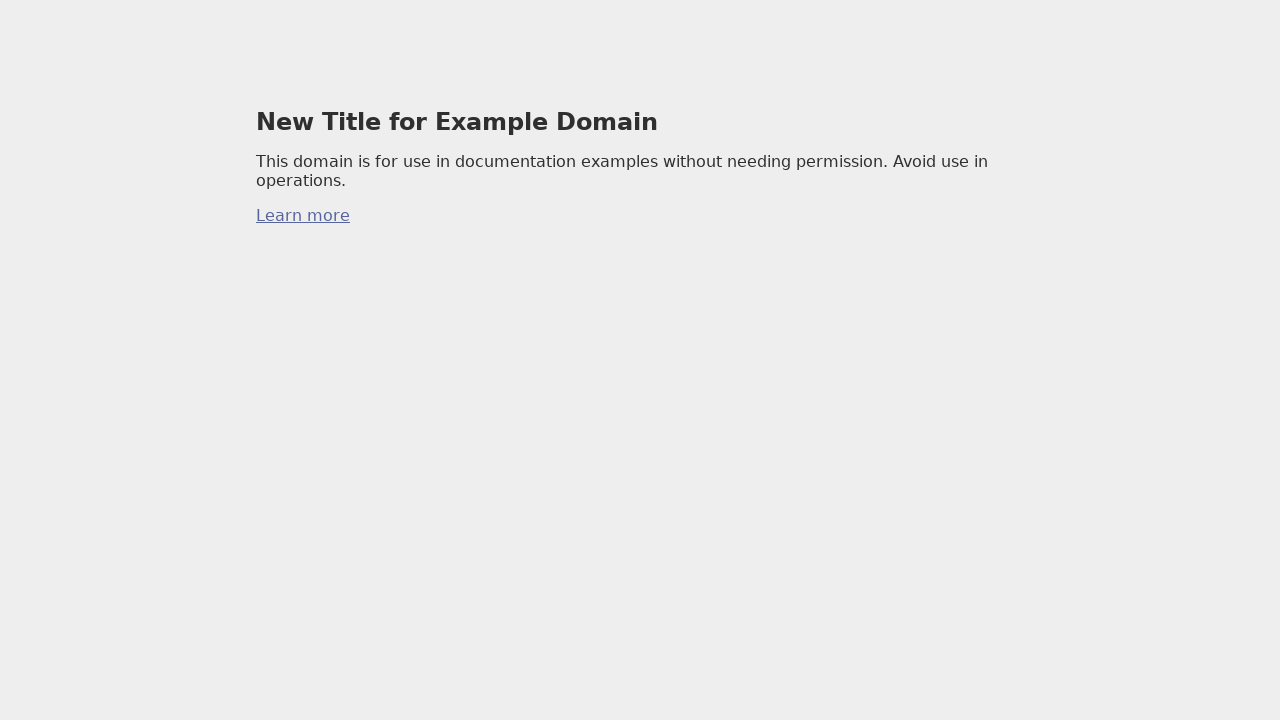

Retrieved h1 element text content
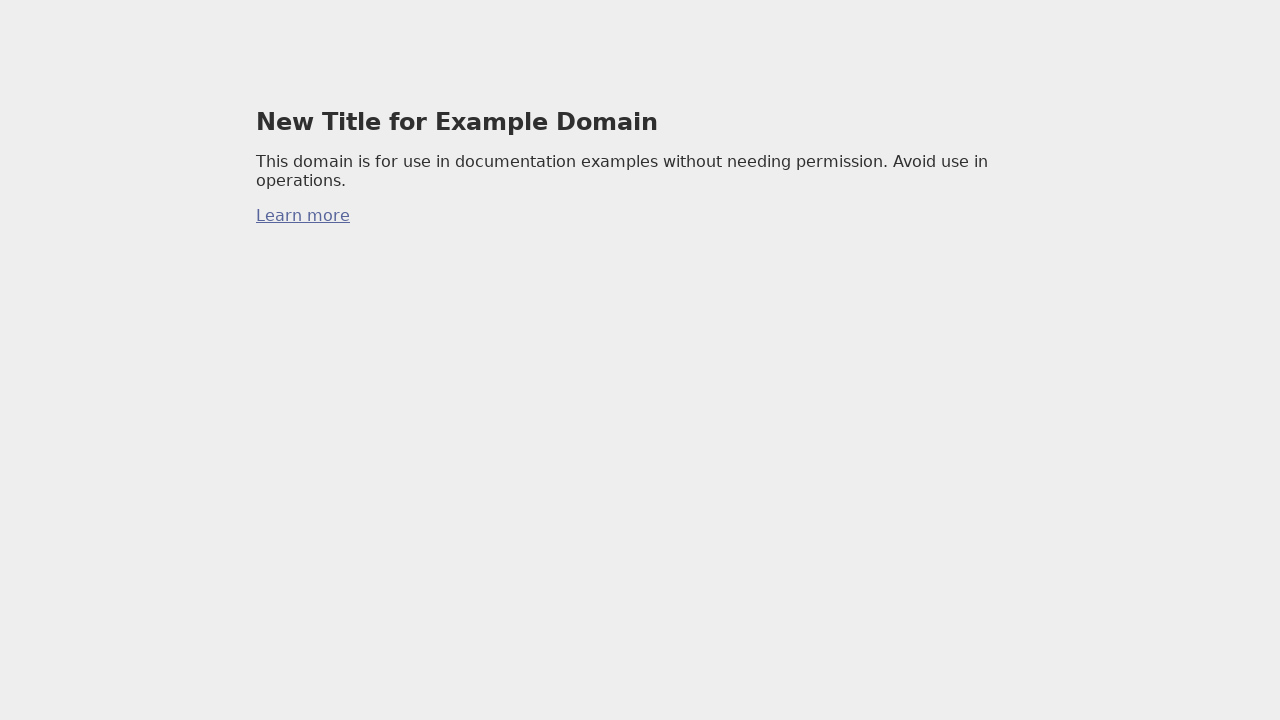

Verified h1 text content matches expected value
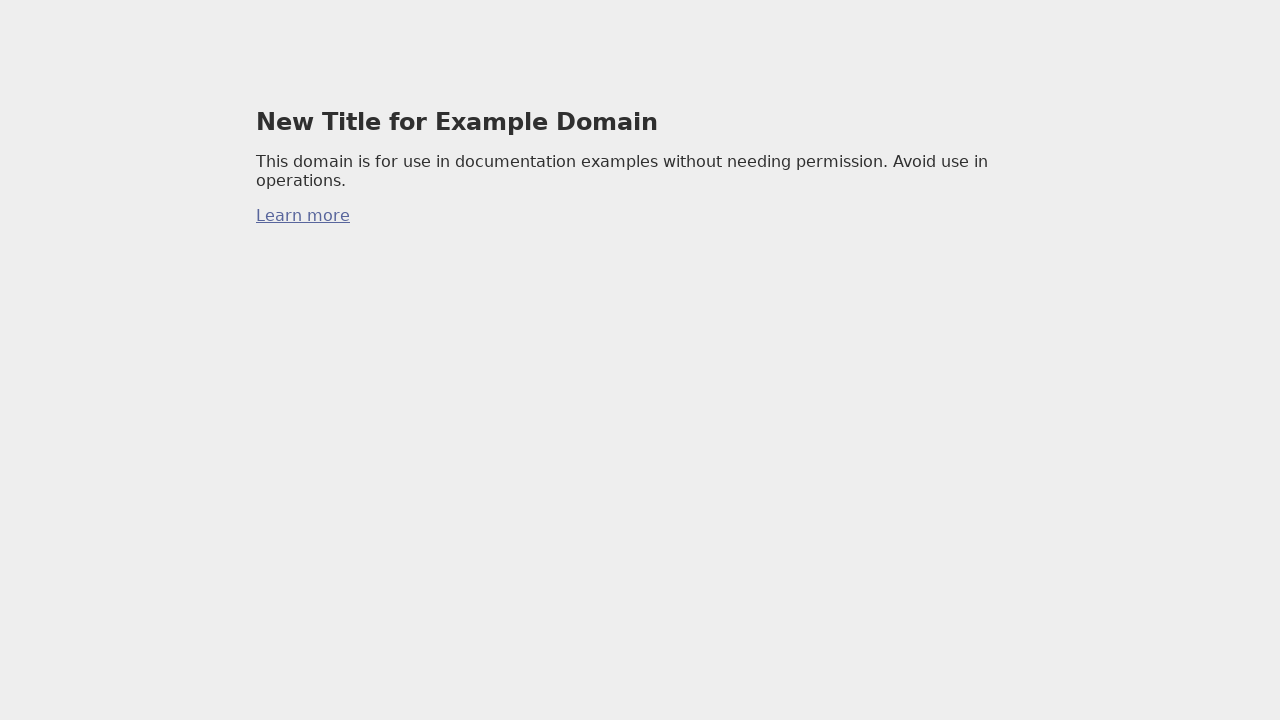

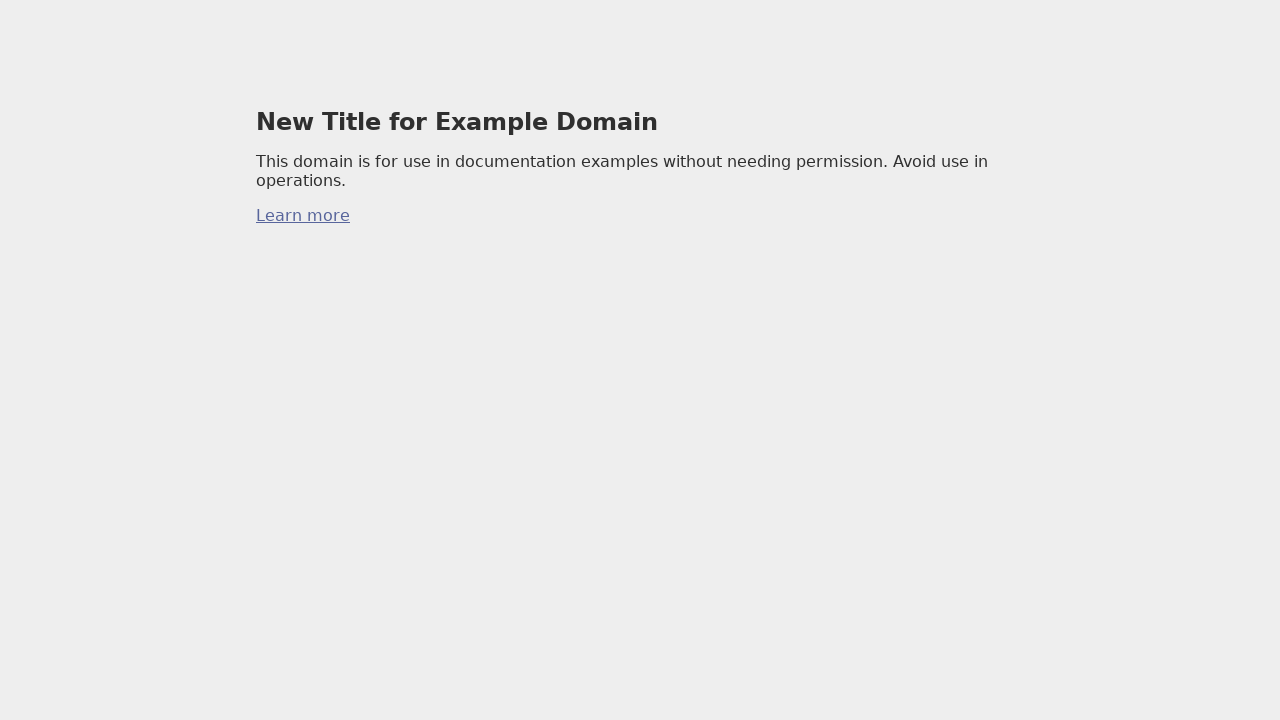